Tests keyboard actions by entering text in the first text area, selecting all text with Ctrl+A, copying with Ctrl+C, and pasting into the second text area with Ctrl+V

Starting URL: https://text-compare.com/

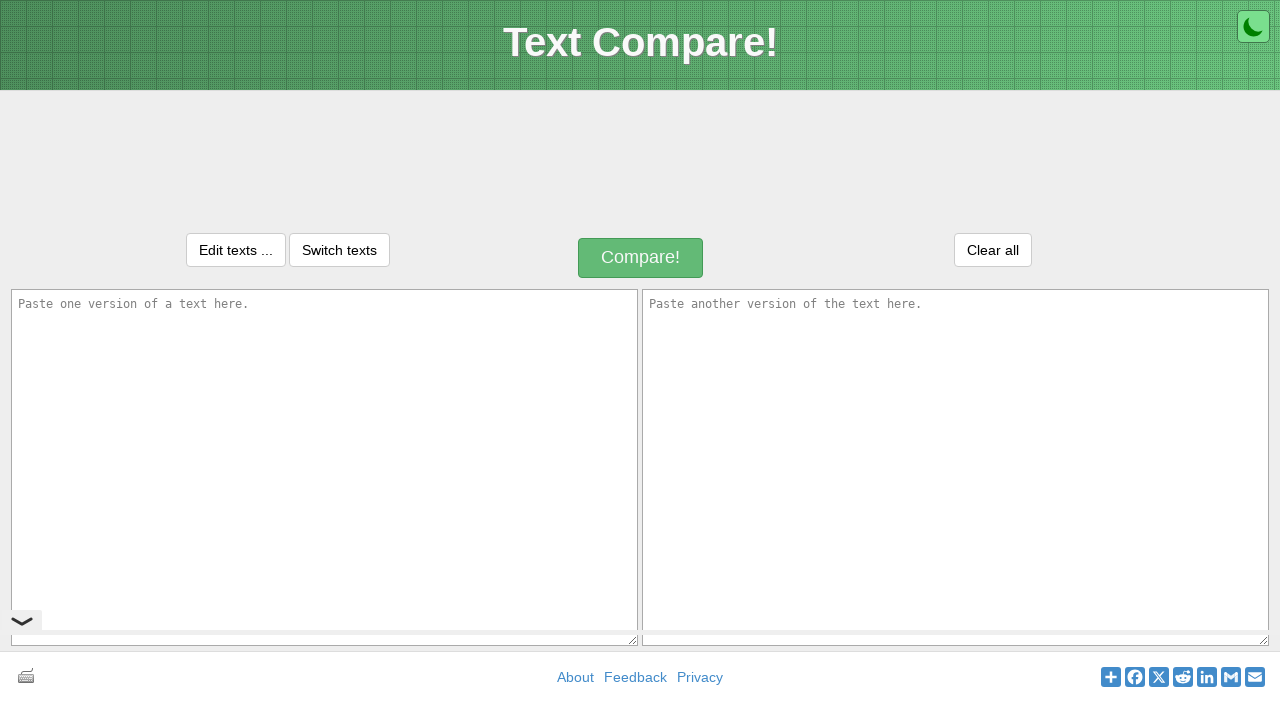

Filled first text area with 'Welcome' on #inputText1
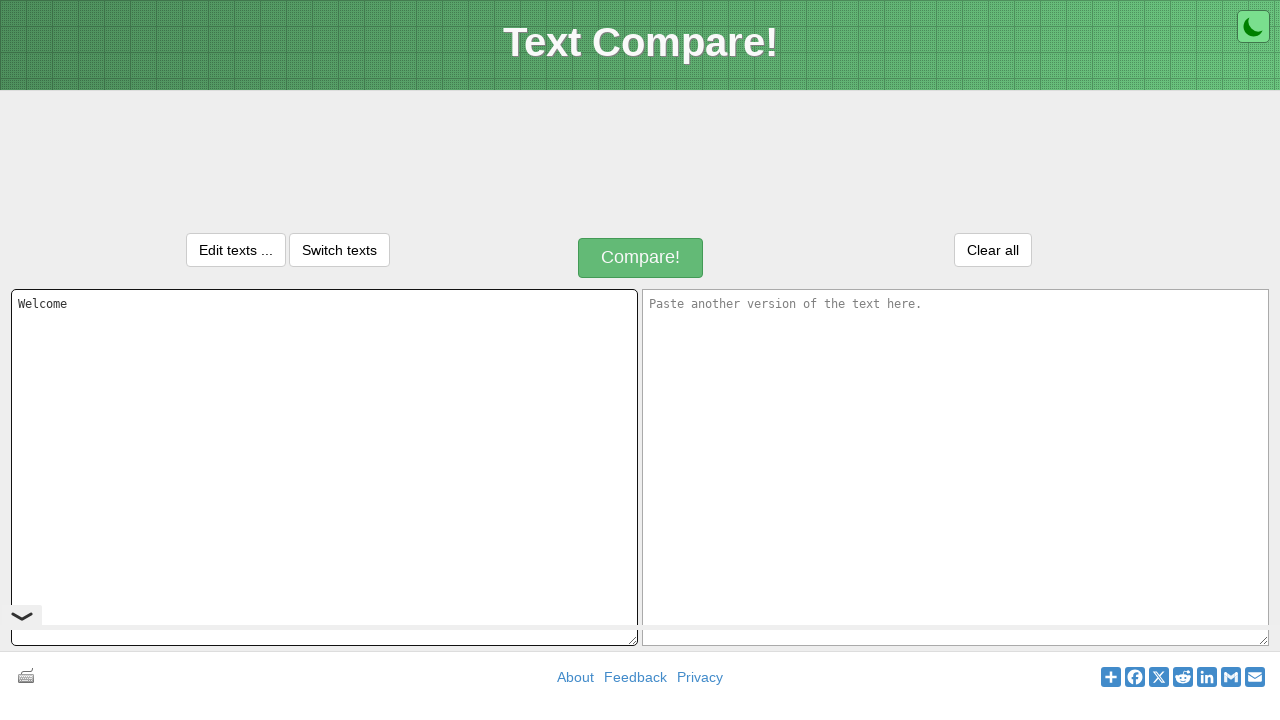

Focused on first text area on #inputText1
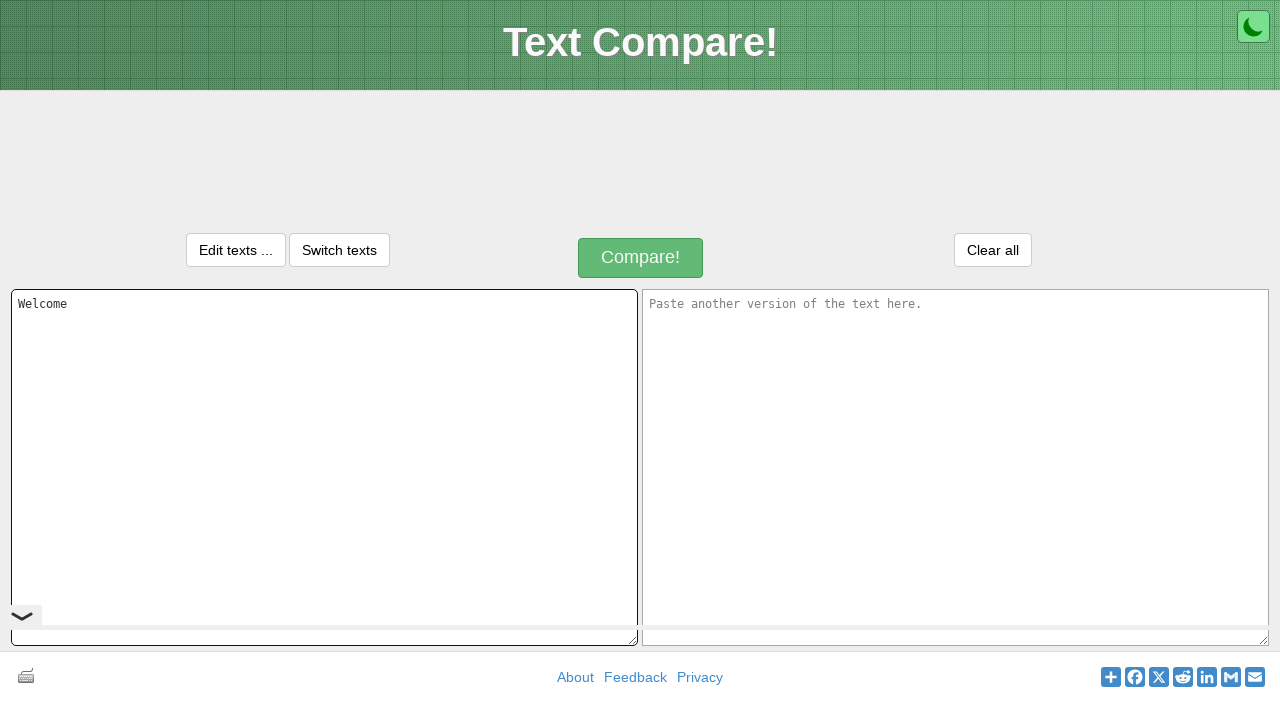

Selected all text in first text area with Ctrl+A
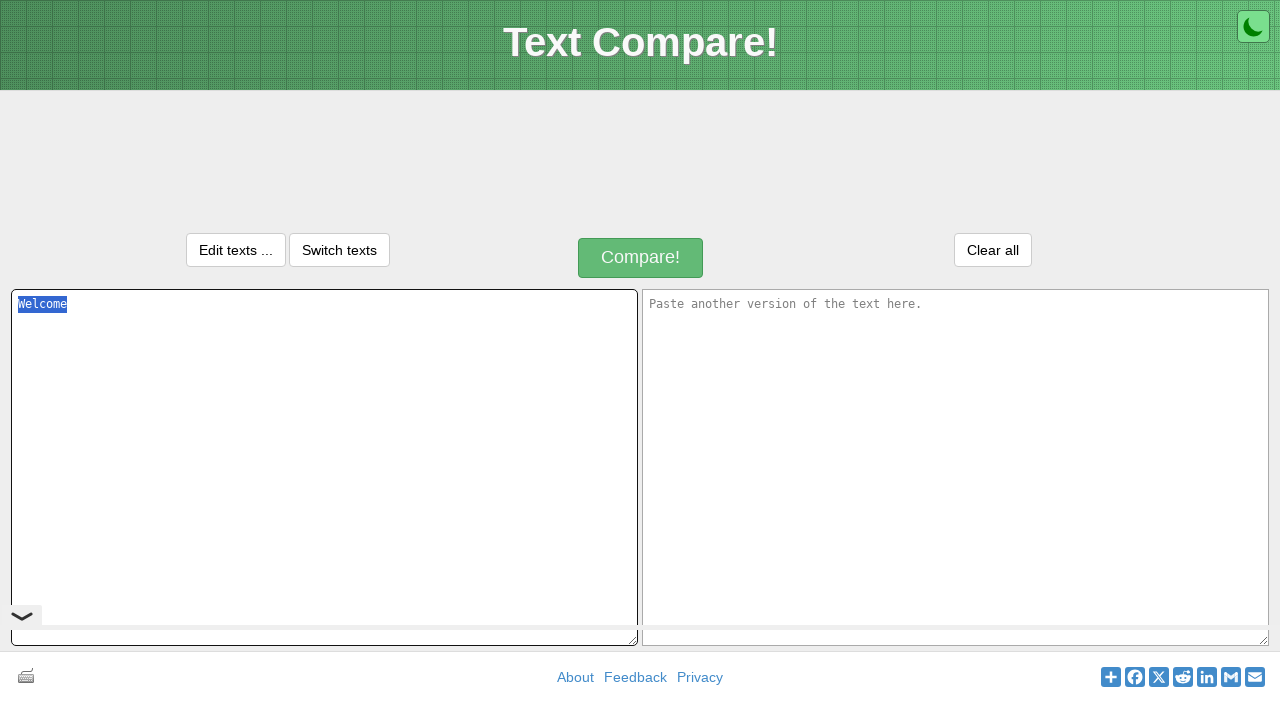

Copied selected text with Ctrl+C
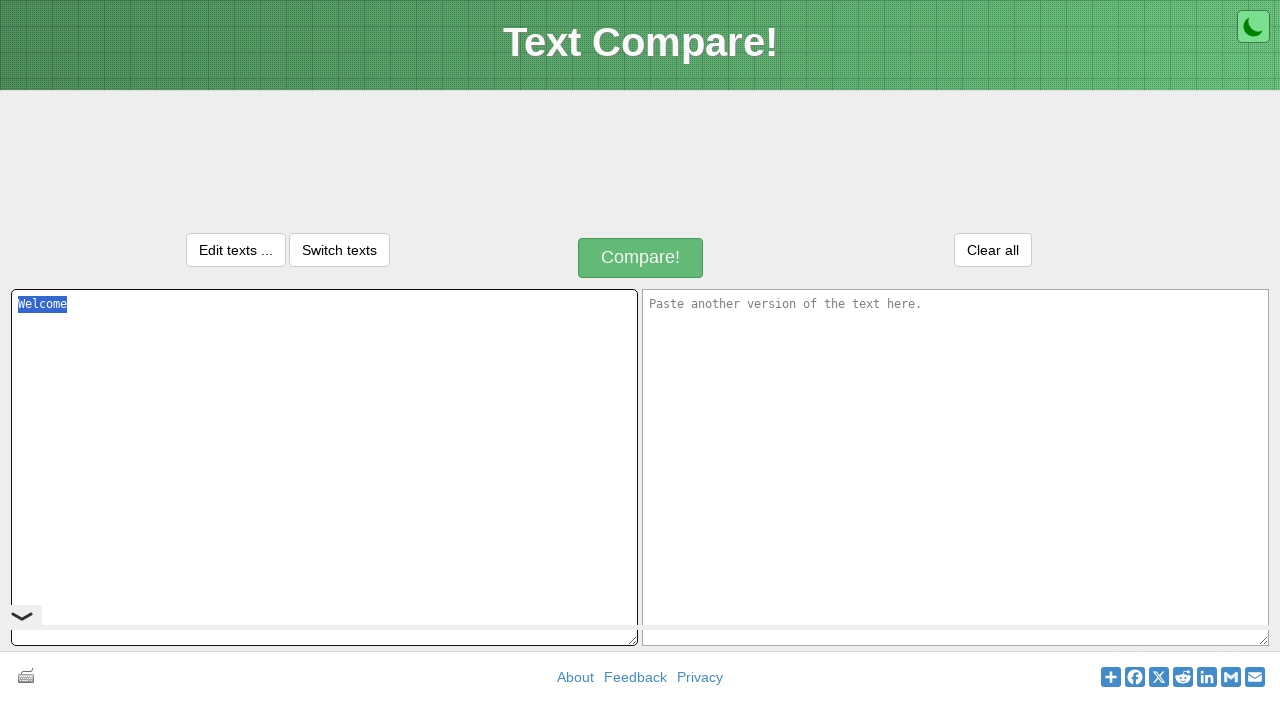

Clicked on second text area to focus it at (956, 467) on #inputText2
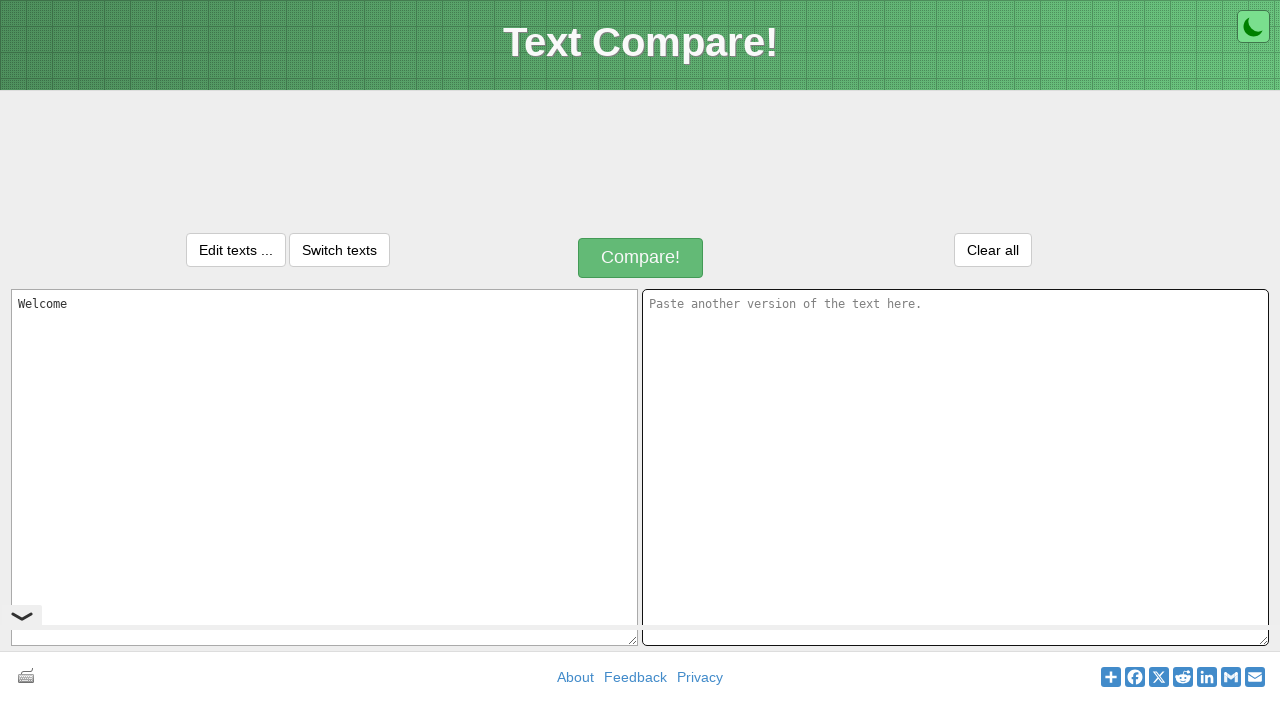

Pasted copied text into second text area with Ctrl+V
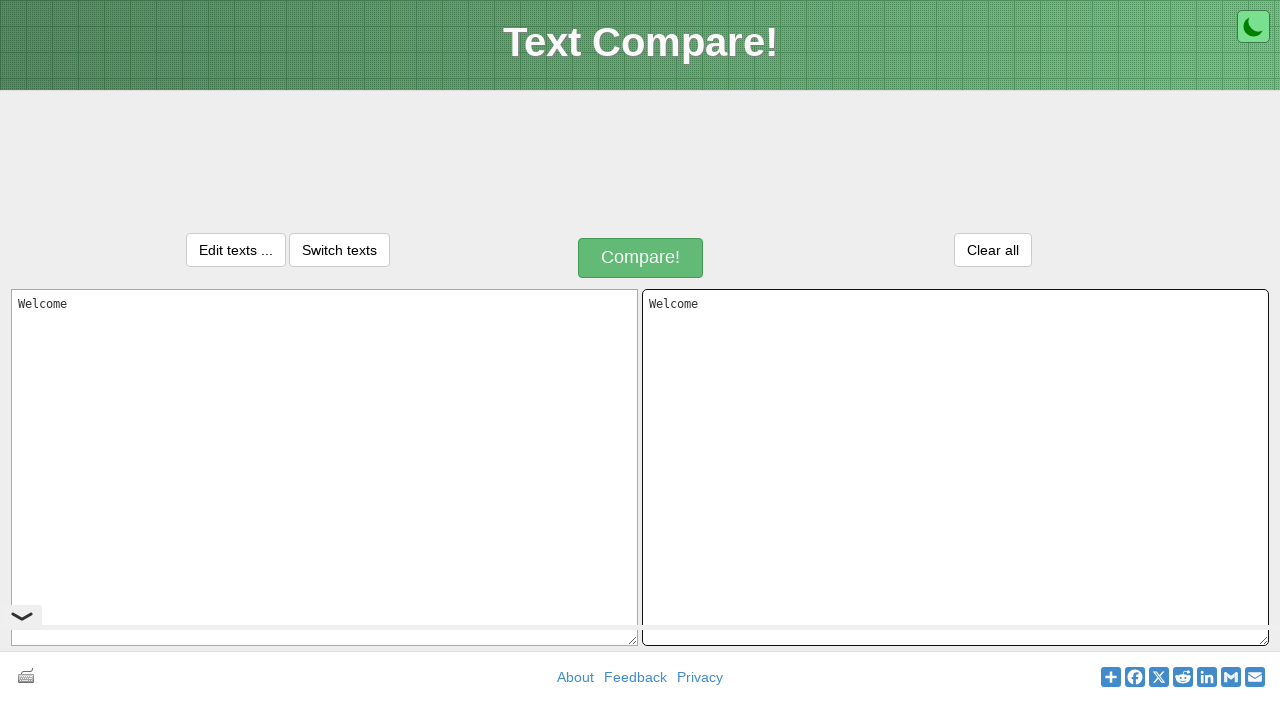

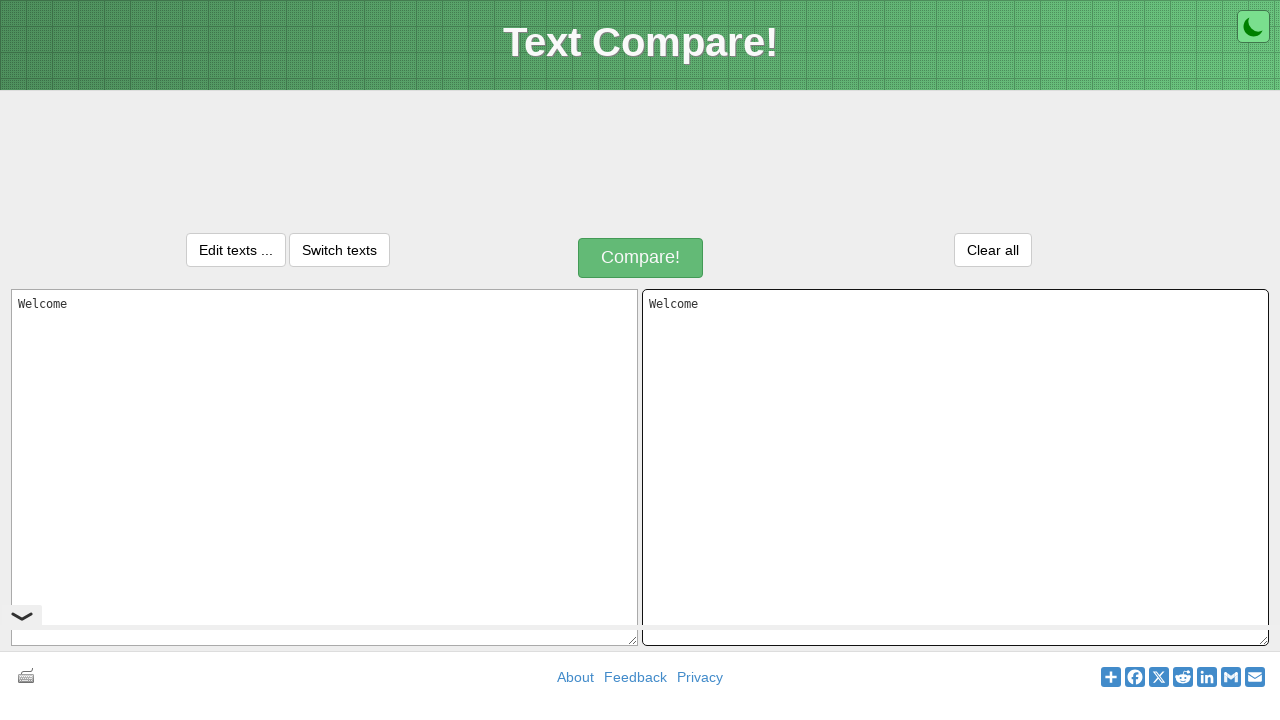